Tests drag and drop functionality by dragging an image to a box

Starting URL: https://formy-project.herokuapp.com/dragdrop

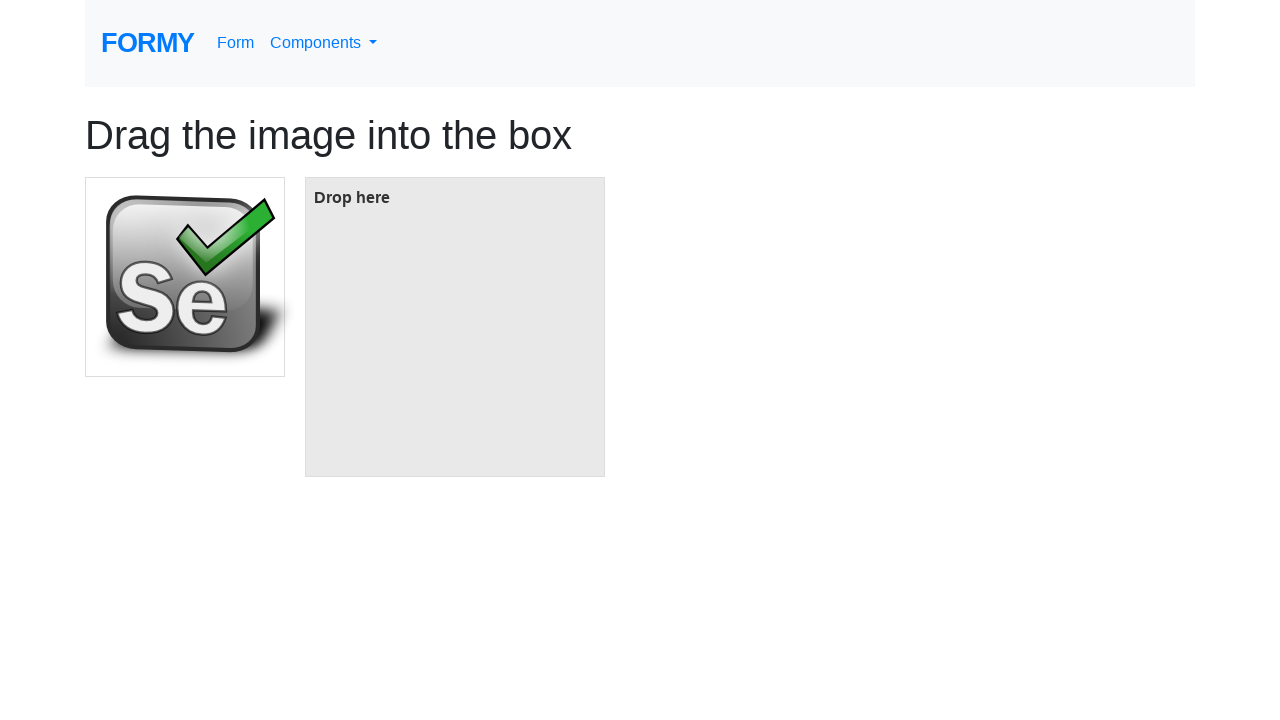

Dragged image element to box element at (455, 327)
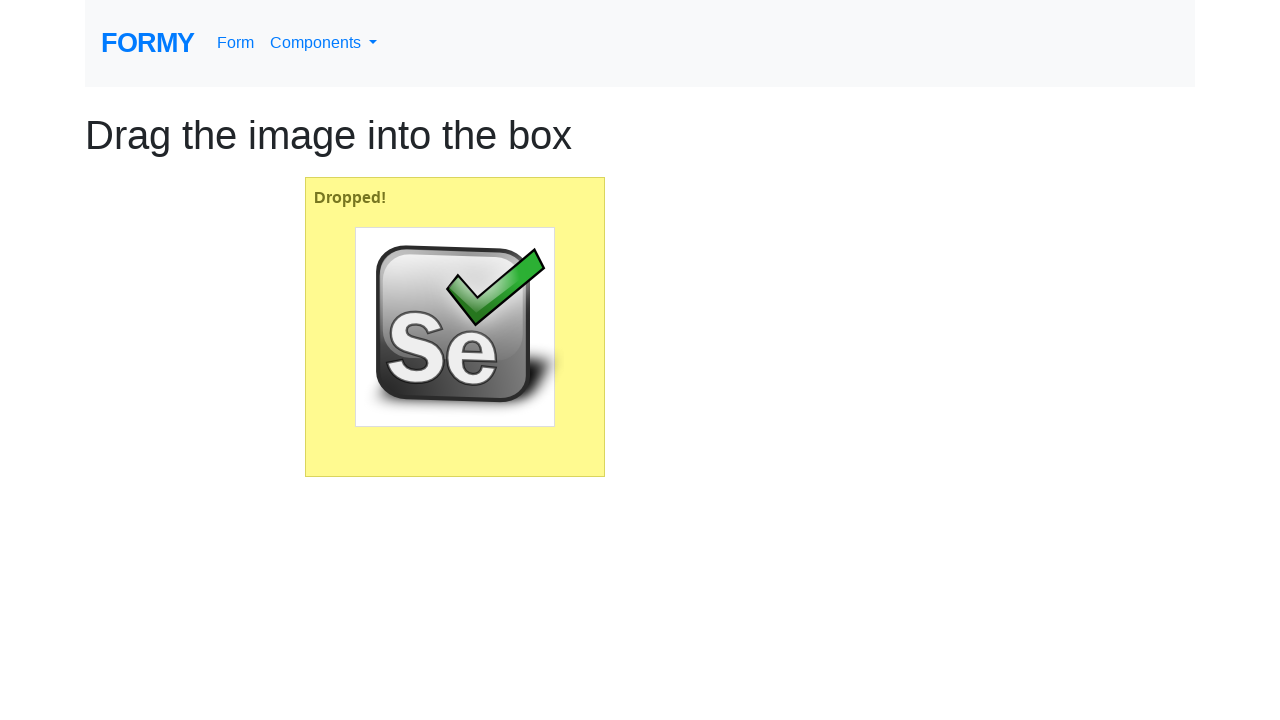

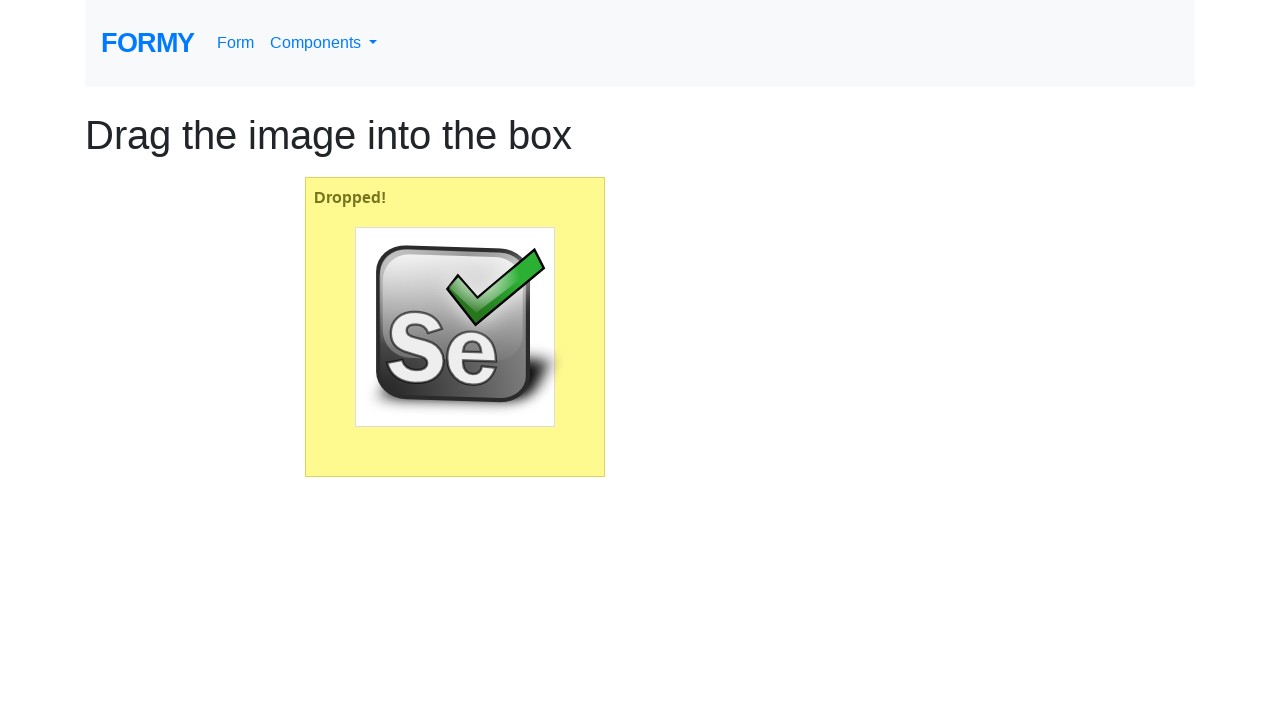